Tests interaction with a dynamically appearing button that becomes visible after page load

Starting URL: https://demoqa.com/dynamic-properties

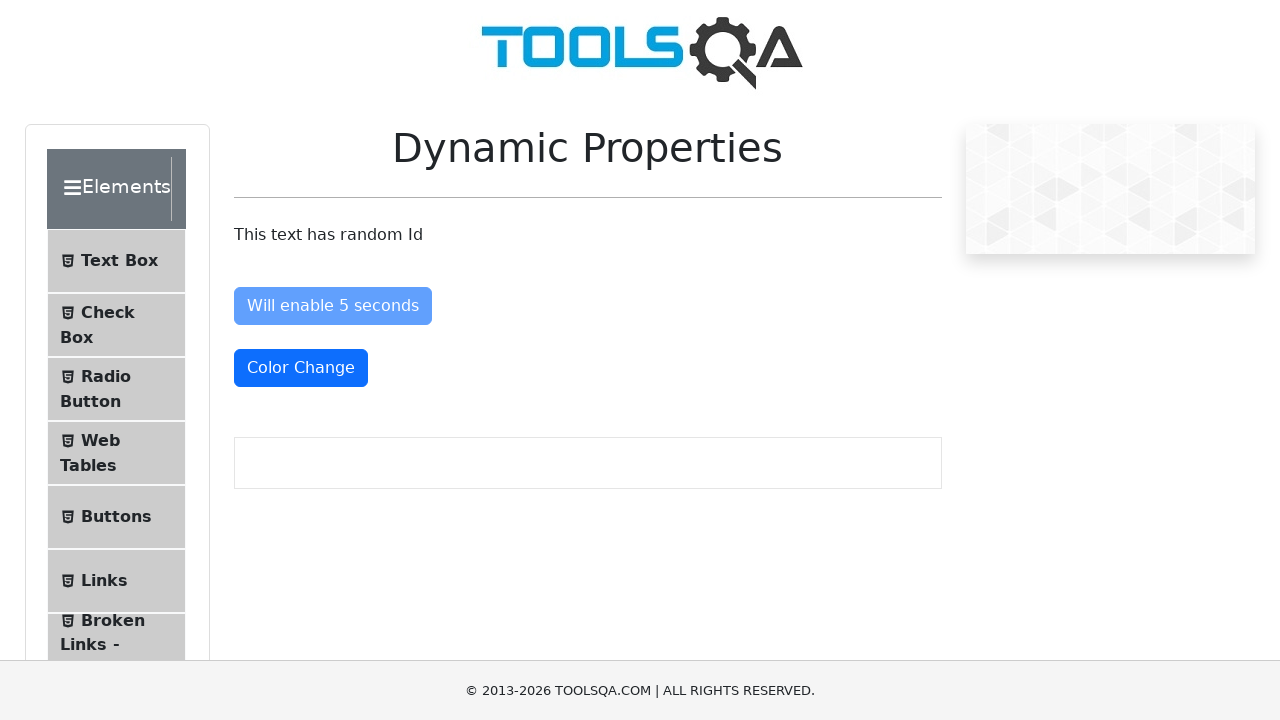

Waited for dynamically appearing button to become visible (timeout: 20s)
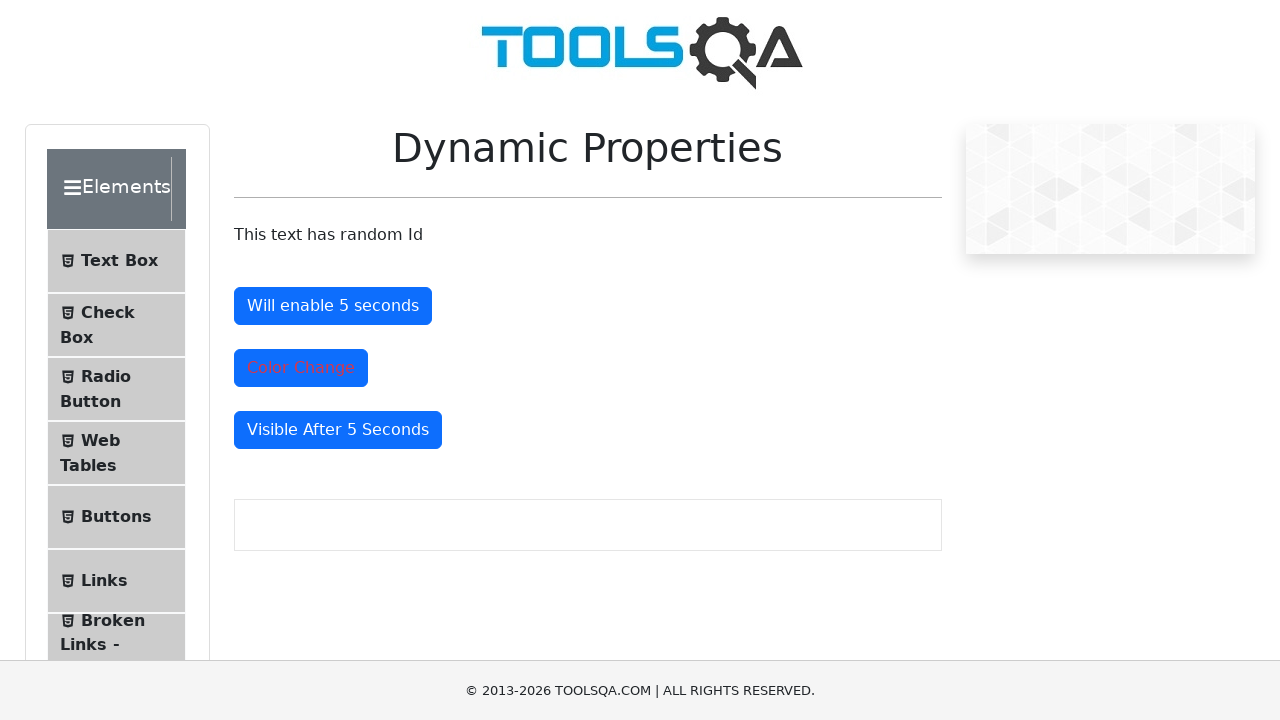

Located the dynamically appearing button element
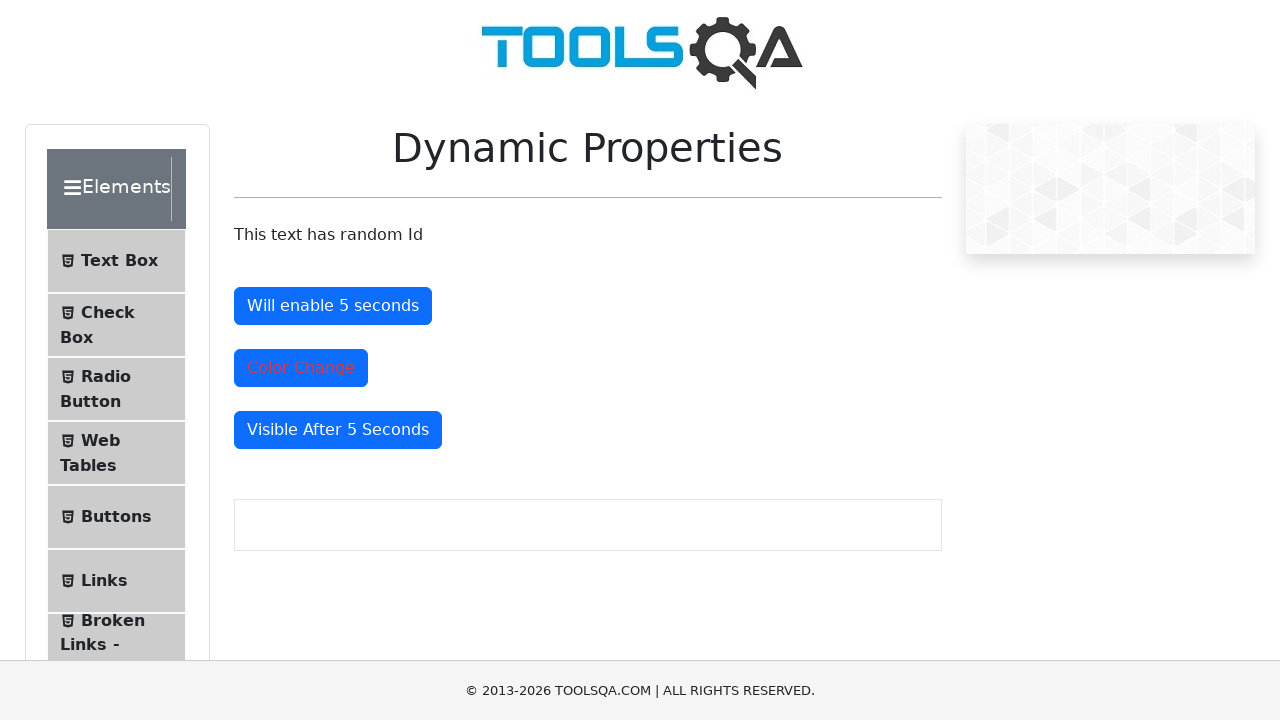

Scrolled button into view if needed
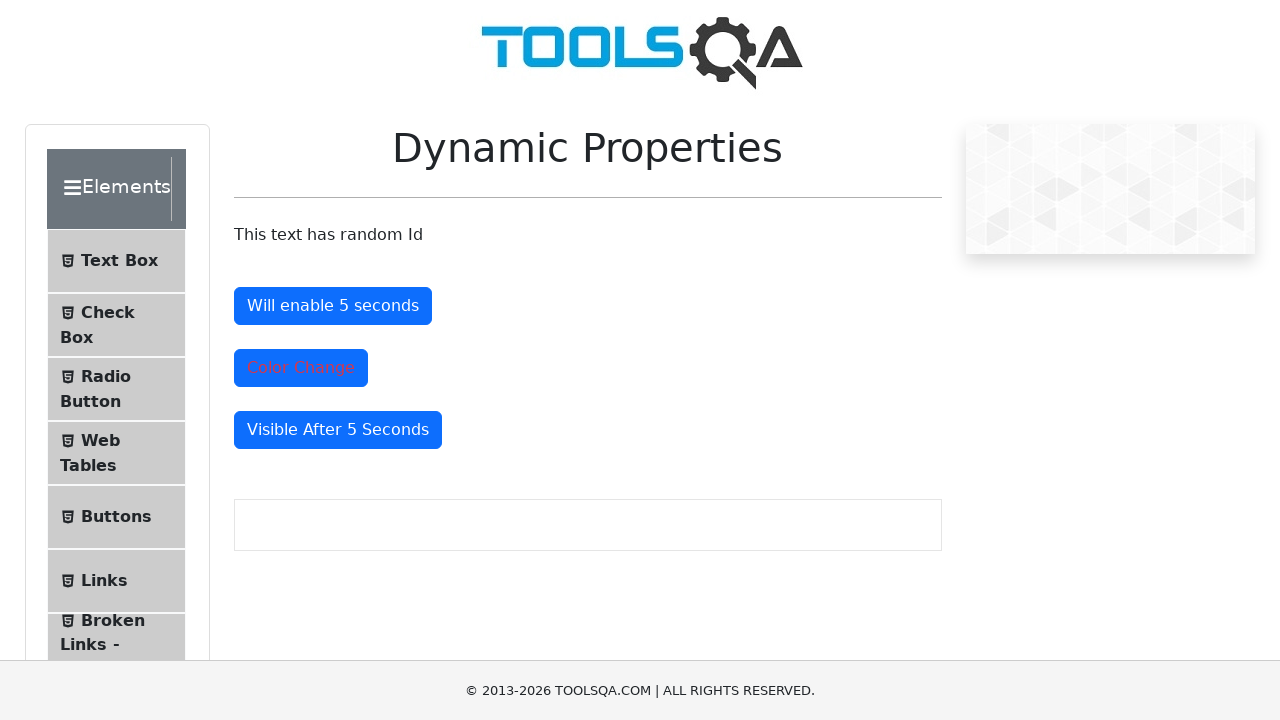

Clicked the dynamically appearing button at (338, 430) on #visibleAfter
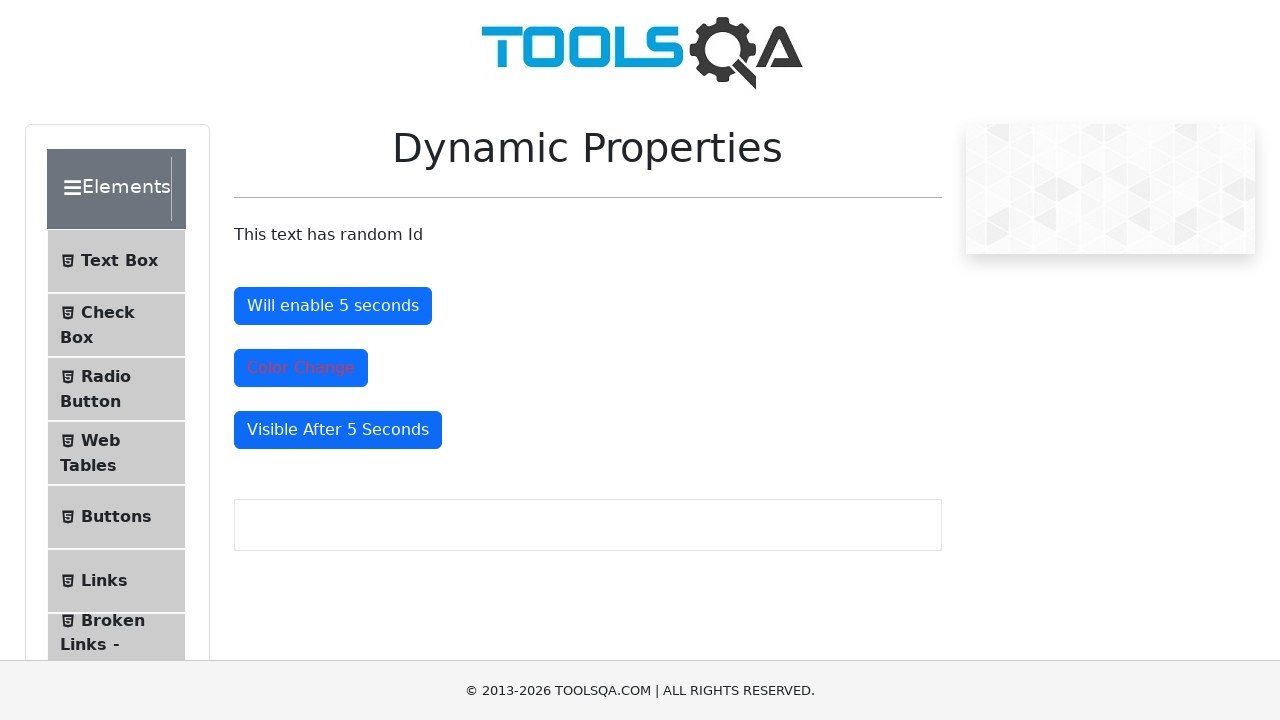

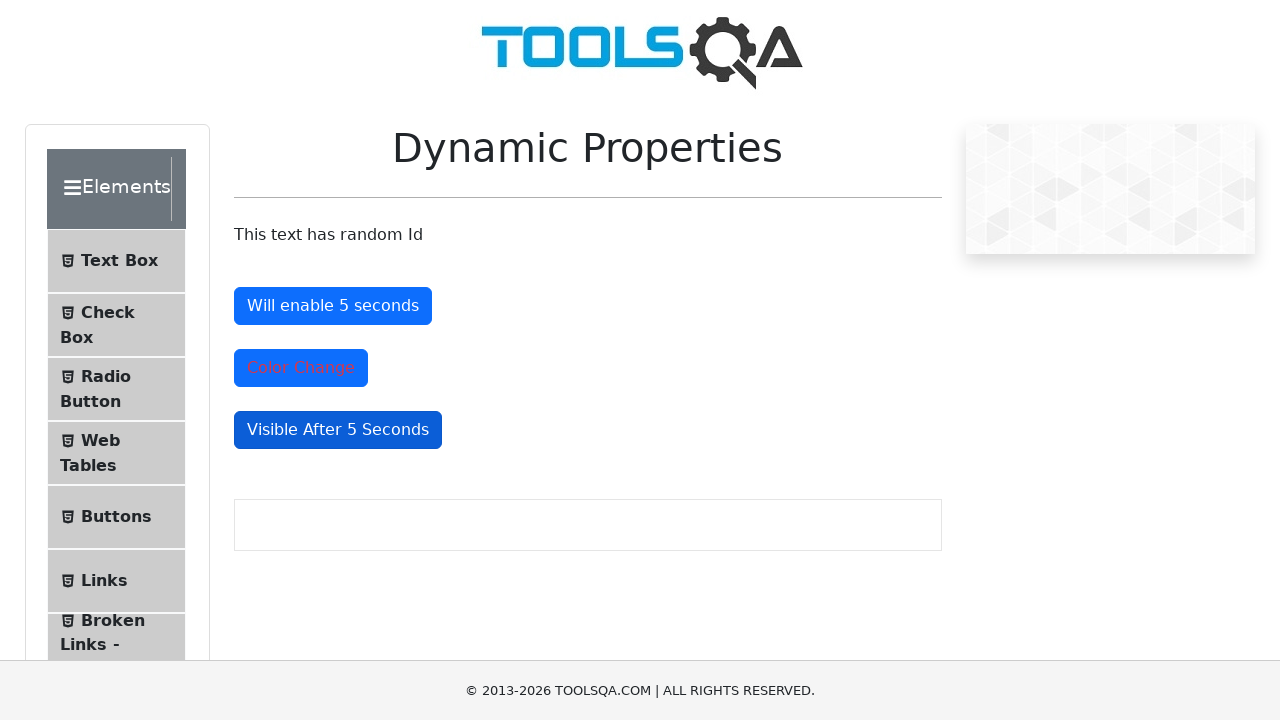